Tests filtering induction cooktops (Bếp Từ) by price range, selecting the 5,000,000 to 10,000,000 VND price bracket

Starting URL: https://bepantoan.vn/

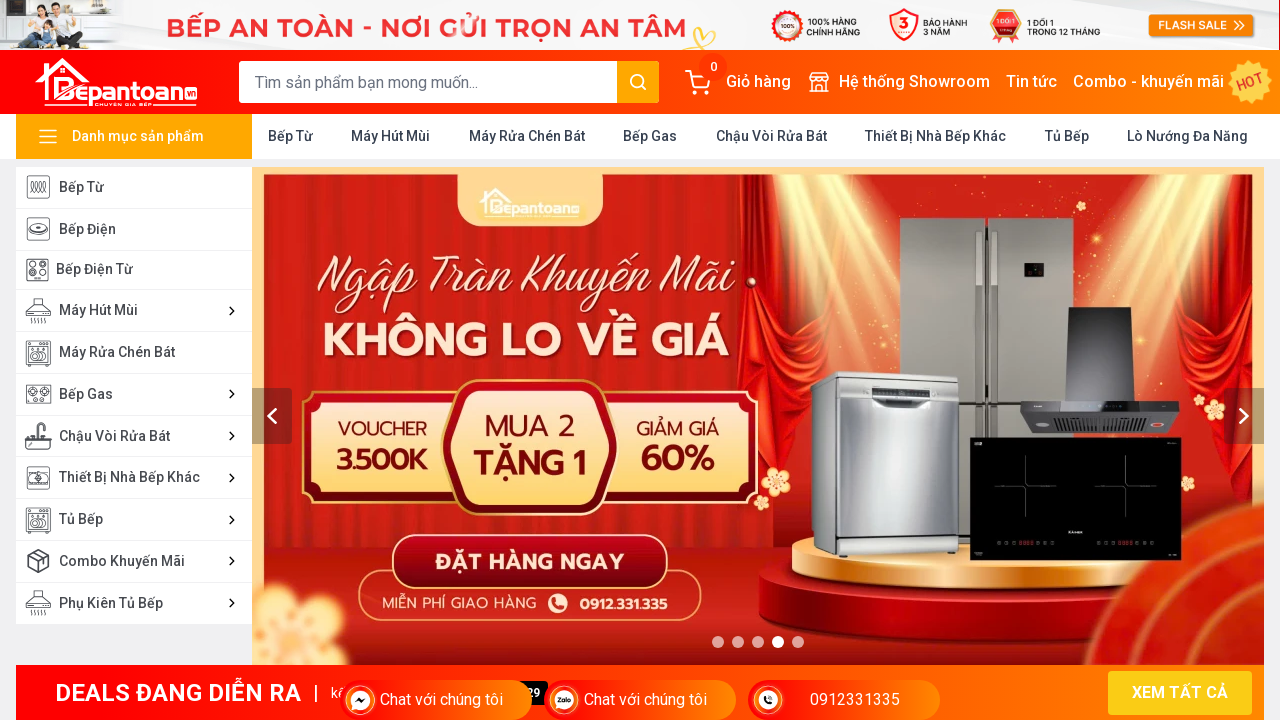

Waited for Bếp Từ (Induction Cooktop) category link to load
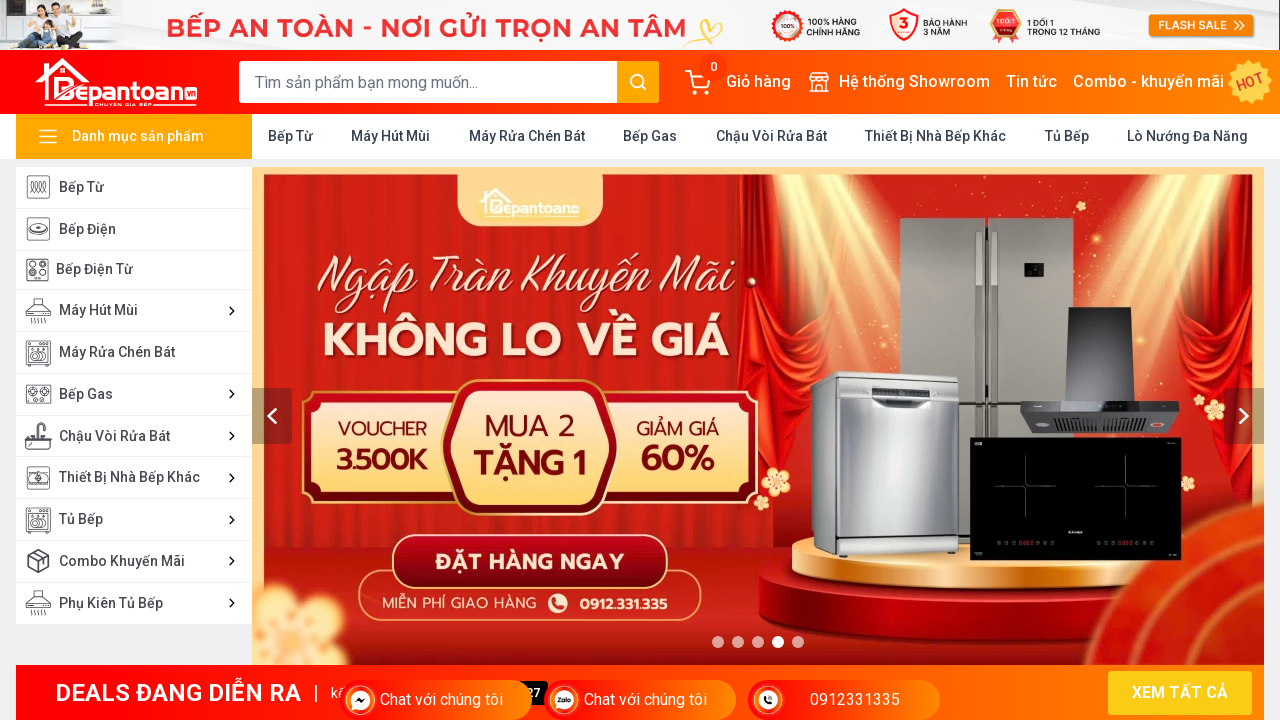

Clicked on Bếp Từ (Induction Cooktop) category link at (290, 136) on xpath=/descendant::a[contains(text(),'Bếp Từ')][1]
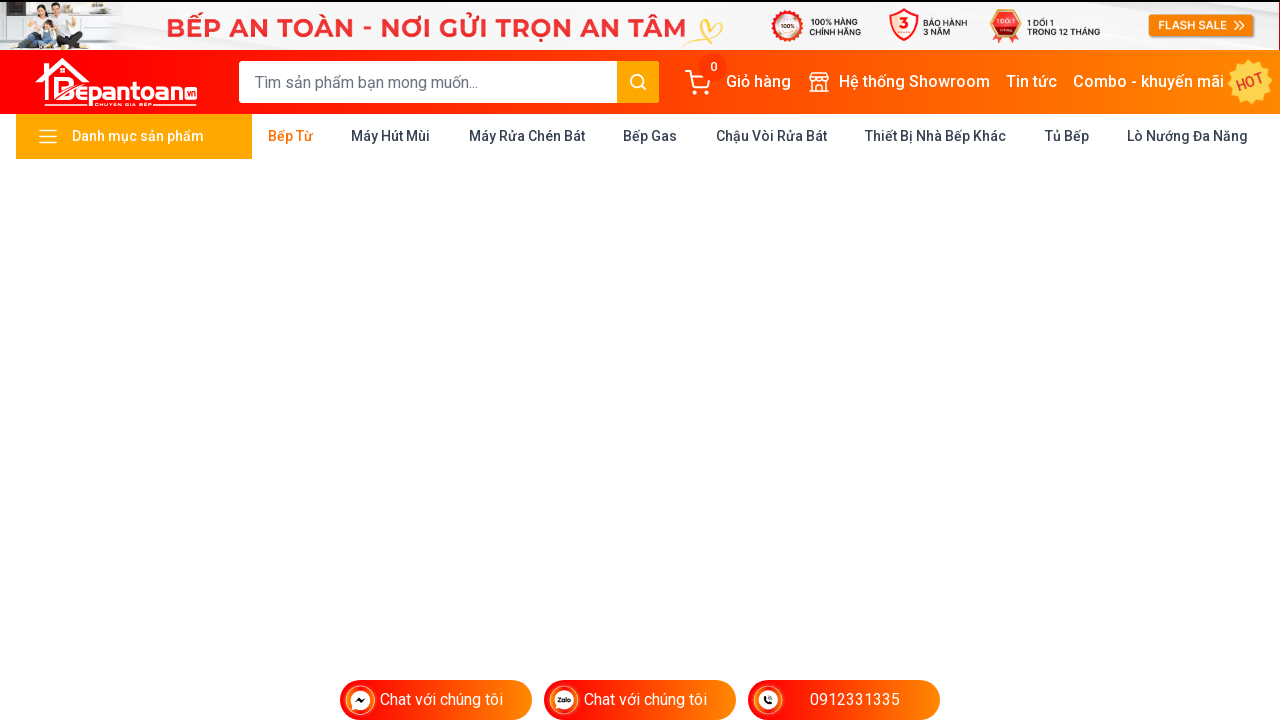

Waited for price range filter 5,000,000 to 10,000,000 VND to load
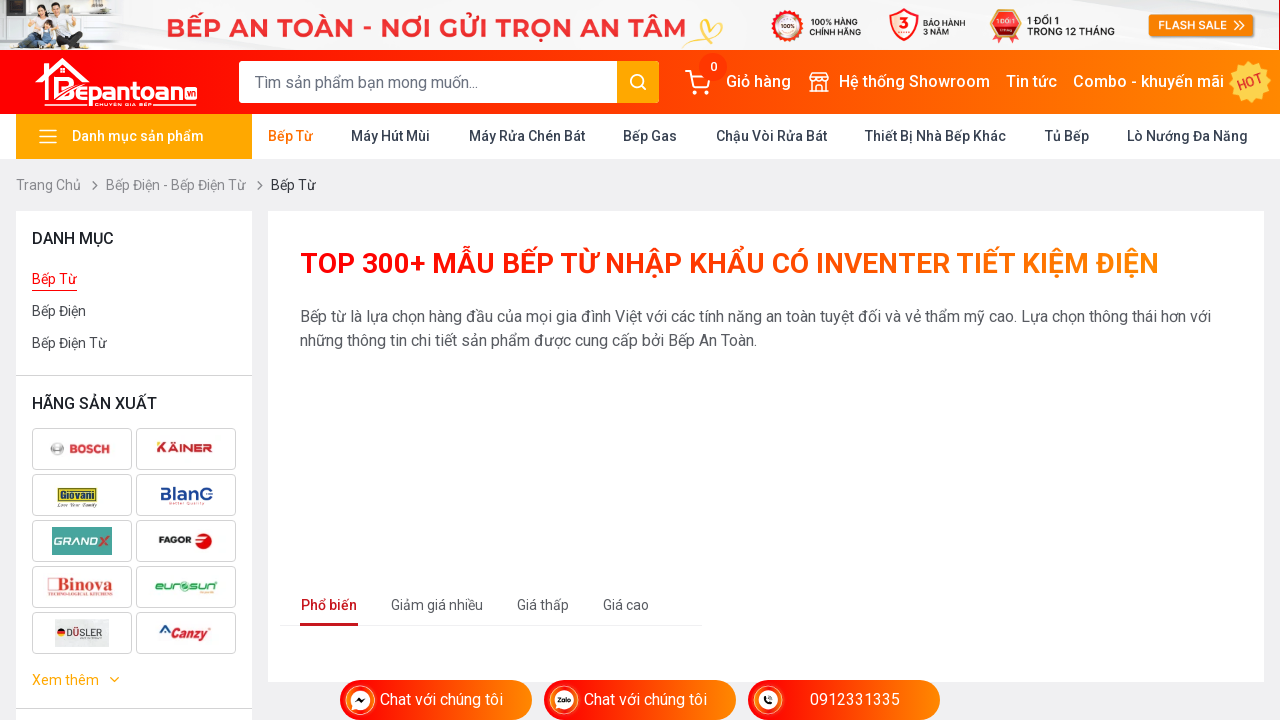

Clicked on price range filter 5,000,000 to 10,000,000 VND at (117, 360) on xpath=//span[contains(text(),'5.000.000 > 10.000.000')]
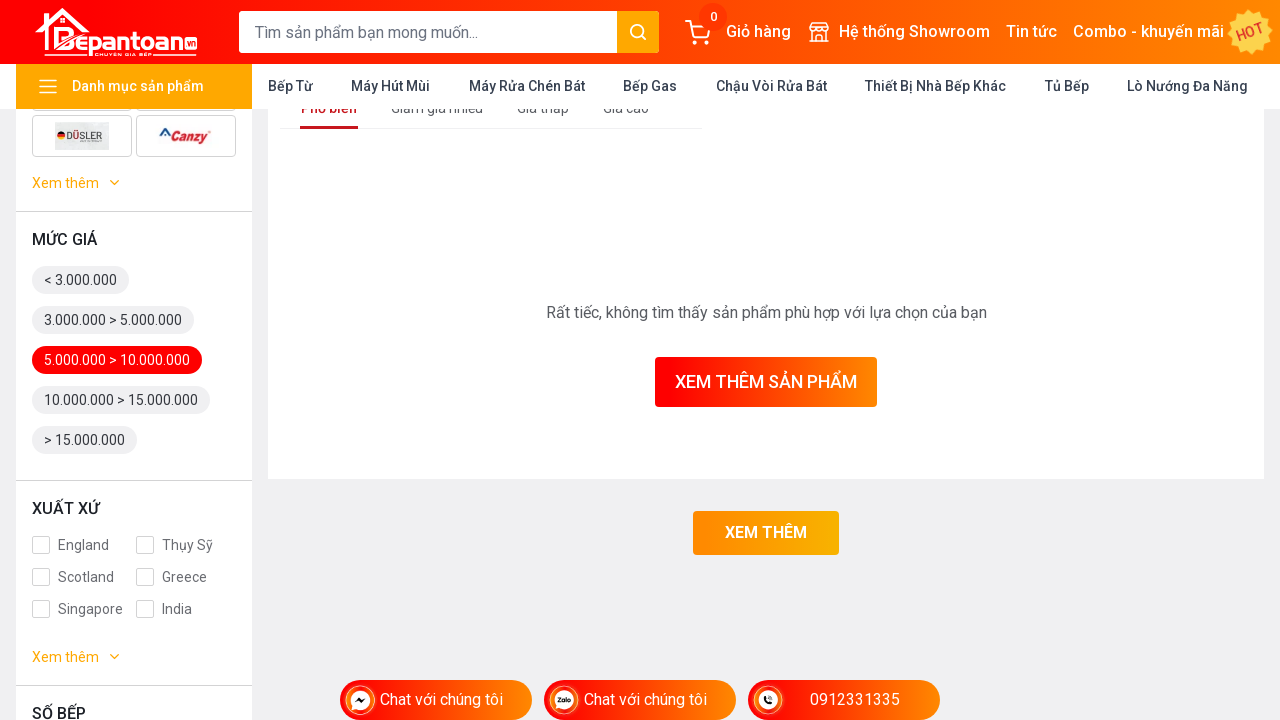

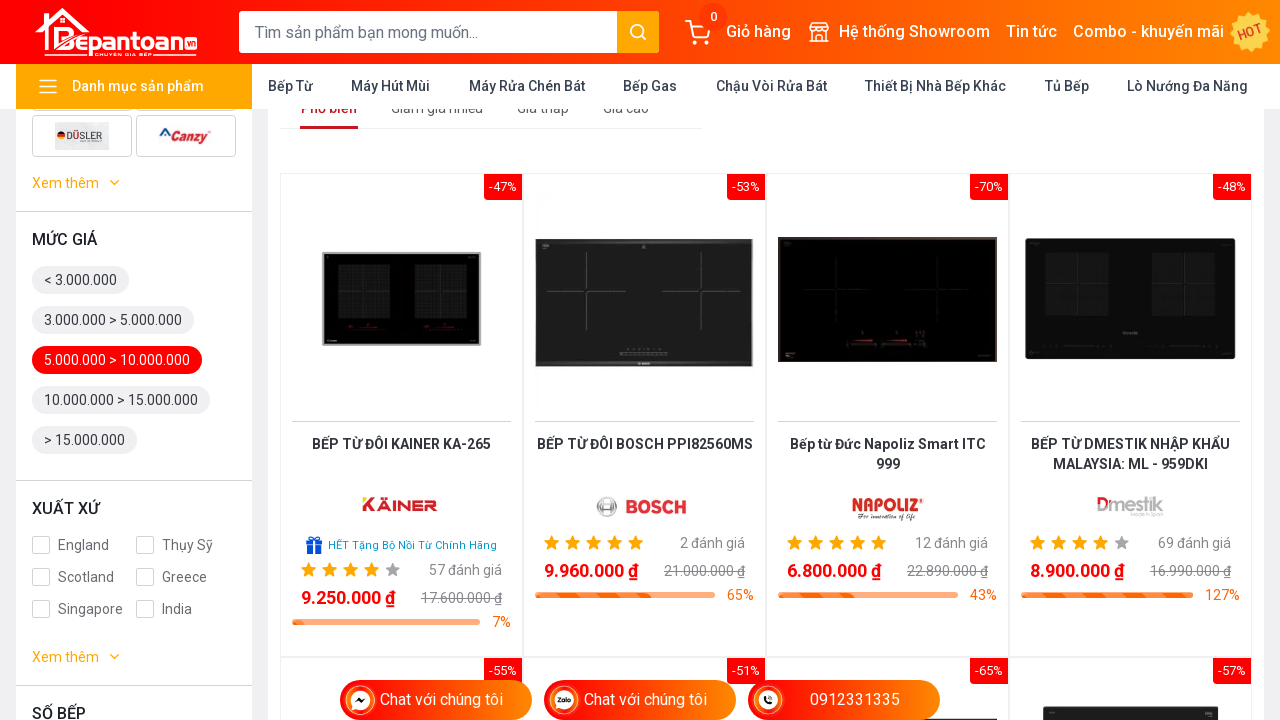